Tests removing a person from the list by clicking the remove button and verifying the list size decreases.

Starting URL: https://acctabootcamp.github.io/site/tasks/list_of_people_with_jobs.html

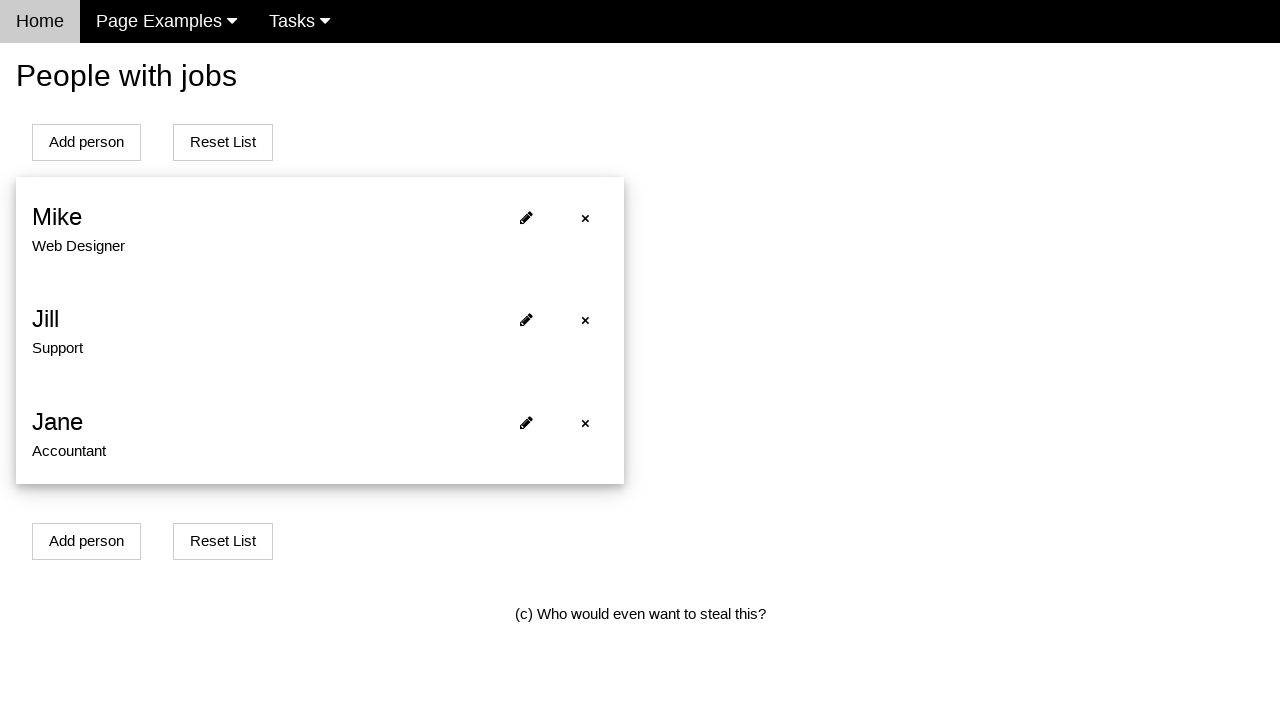

Navigated to list of people with jobs page
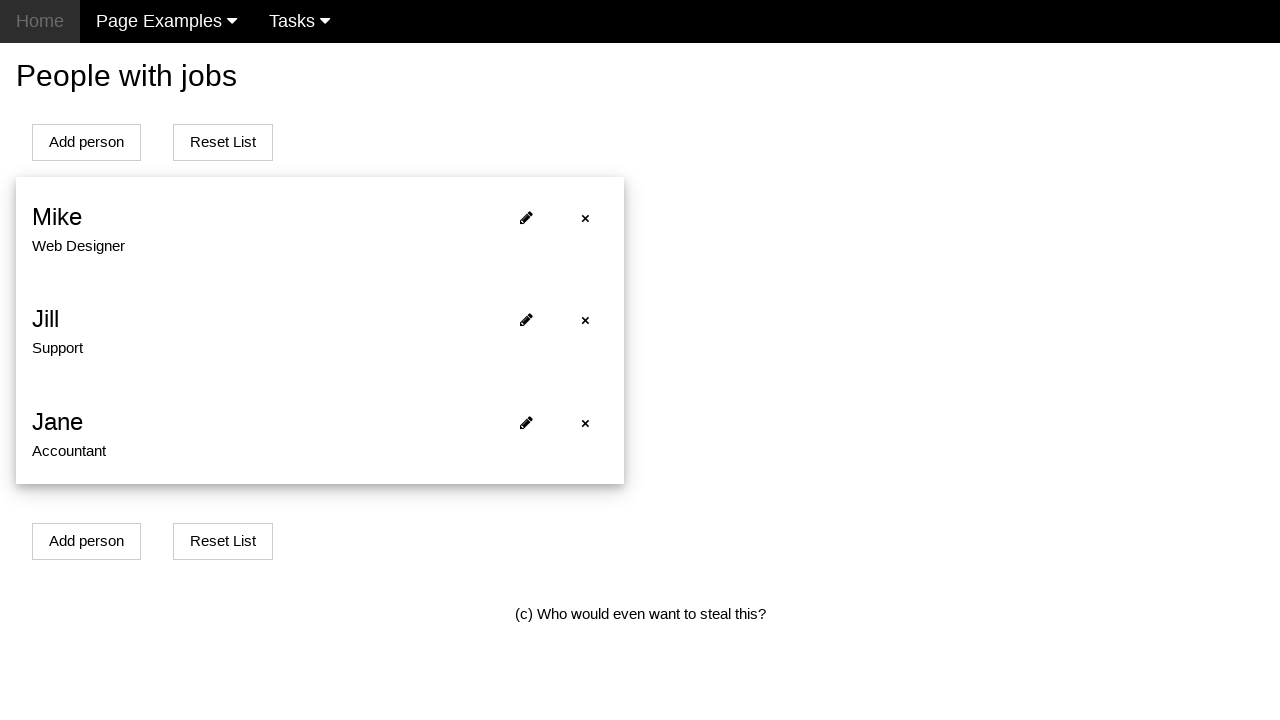

Retrieved initial list size: 3 people
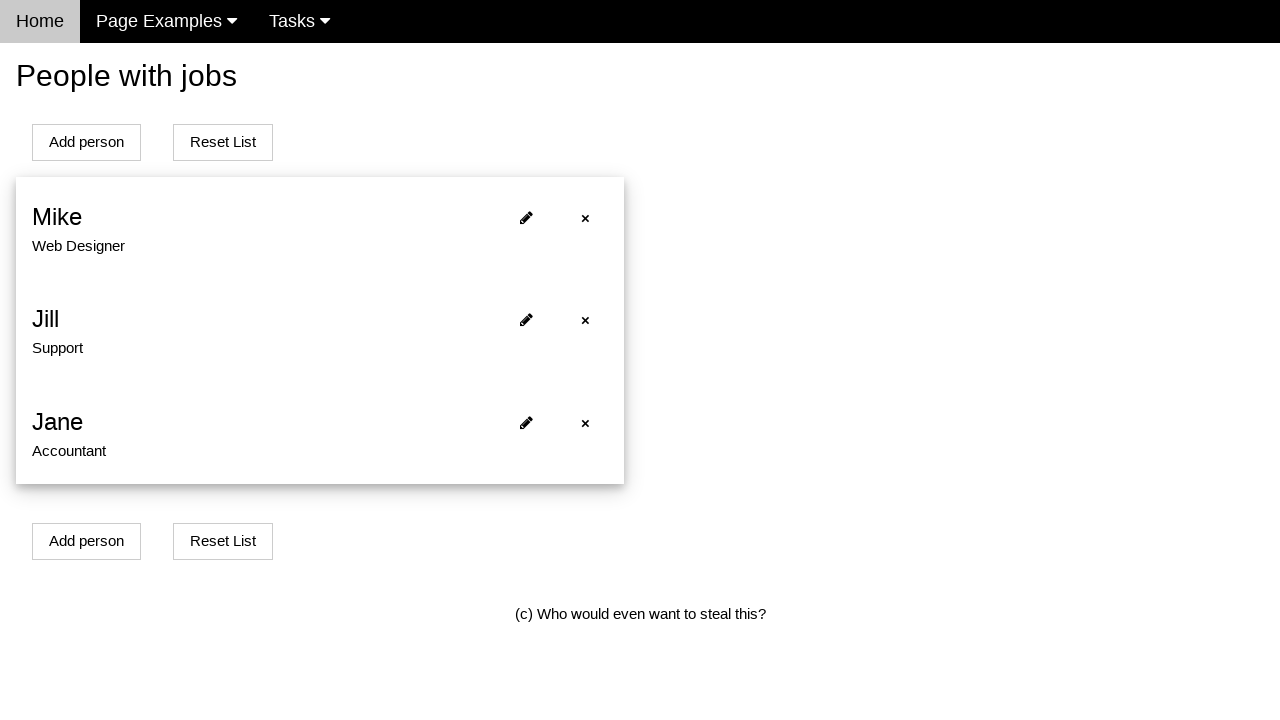

Clicked remove button on first person at (585, 218) on xpath=//*[@id='person0']/span[1]
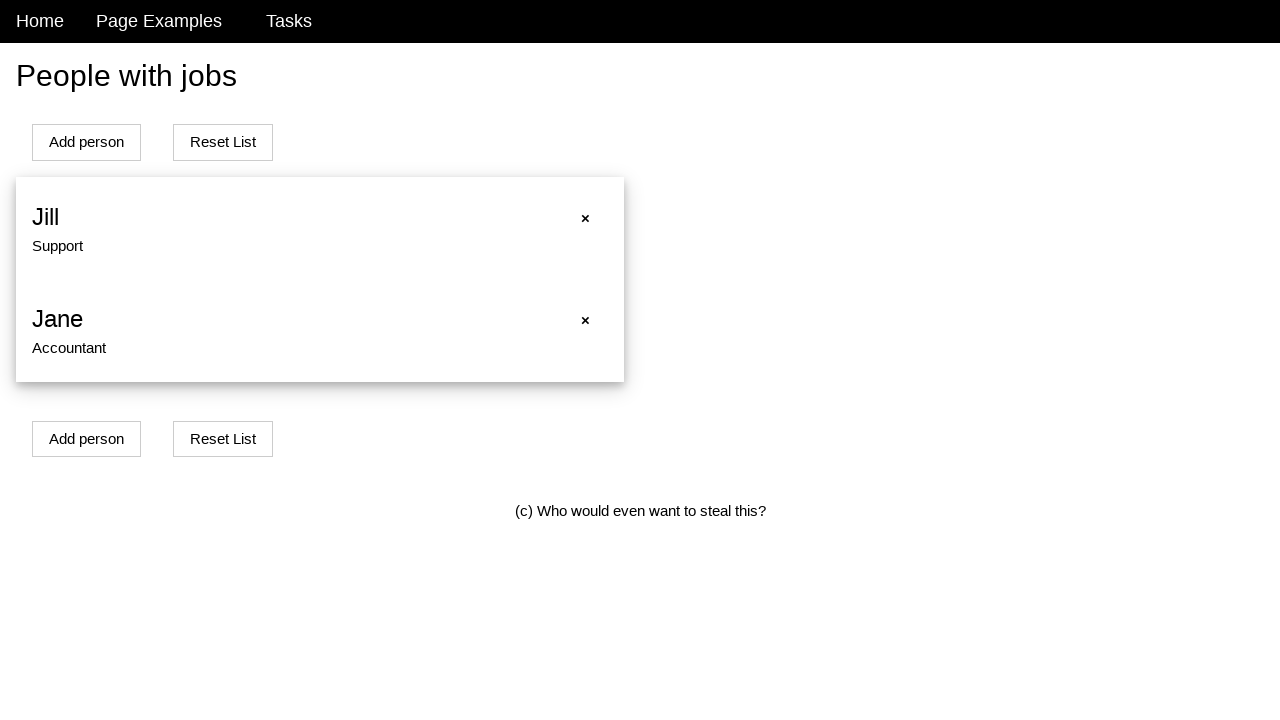

Waited for list to update after removal
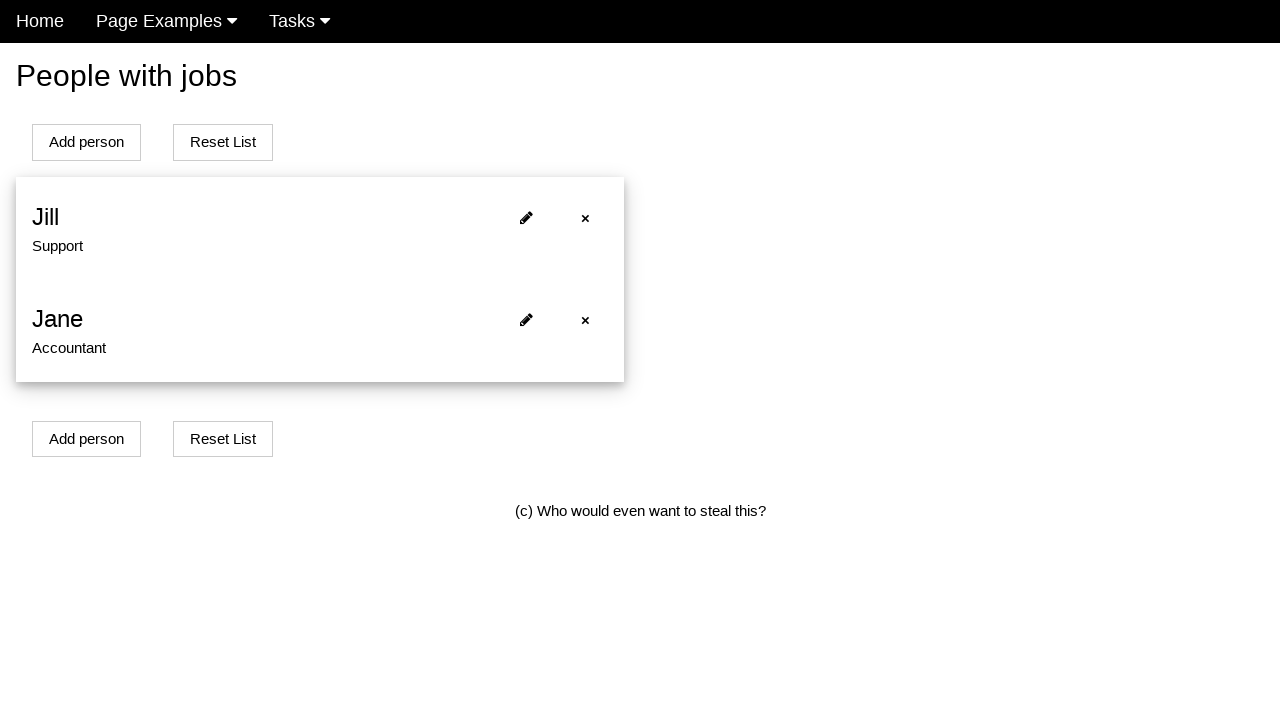

Retrieved final list size: 2 people
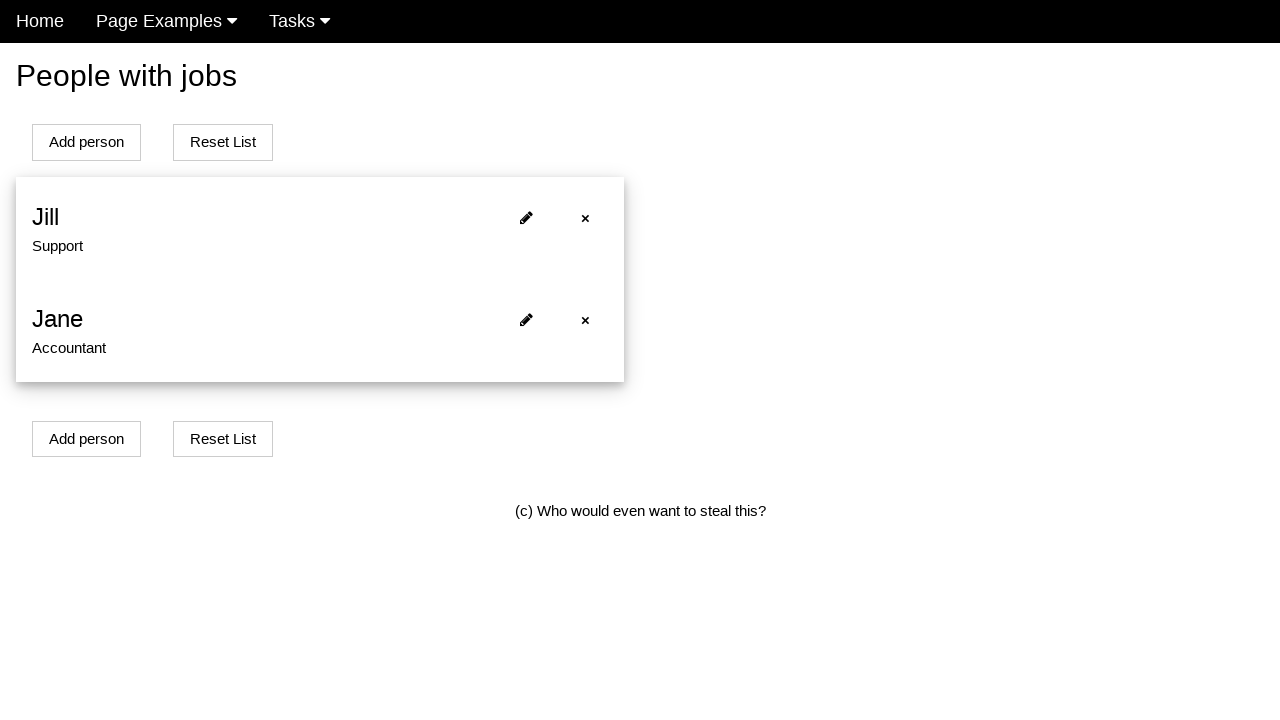

Verified that list size decreased by 1 person
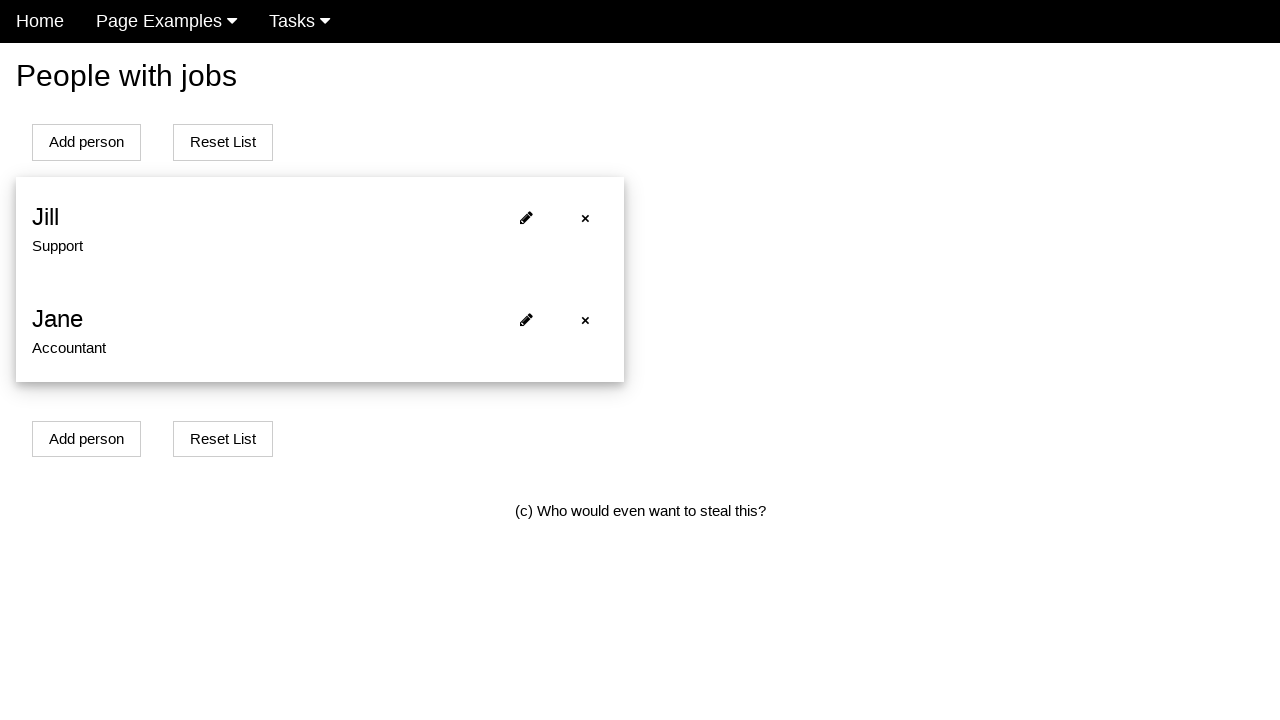

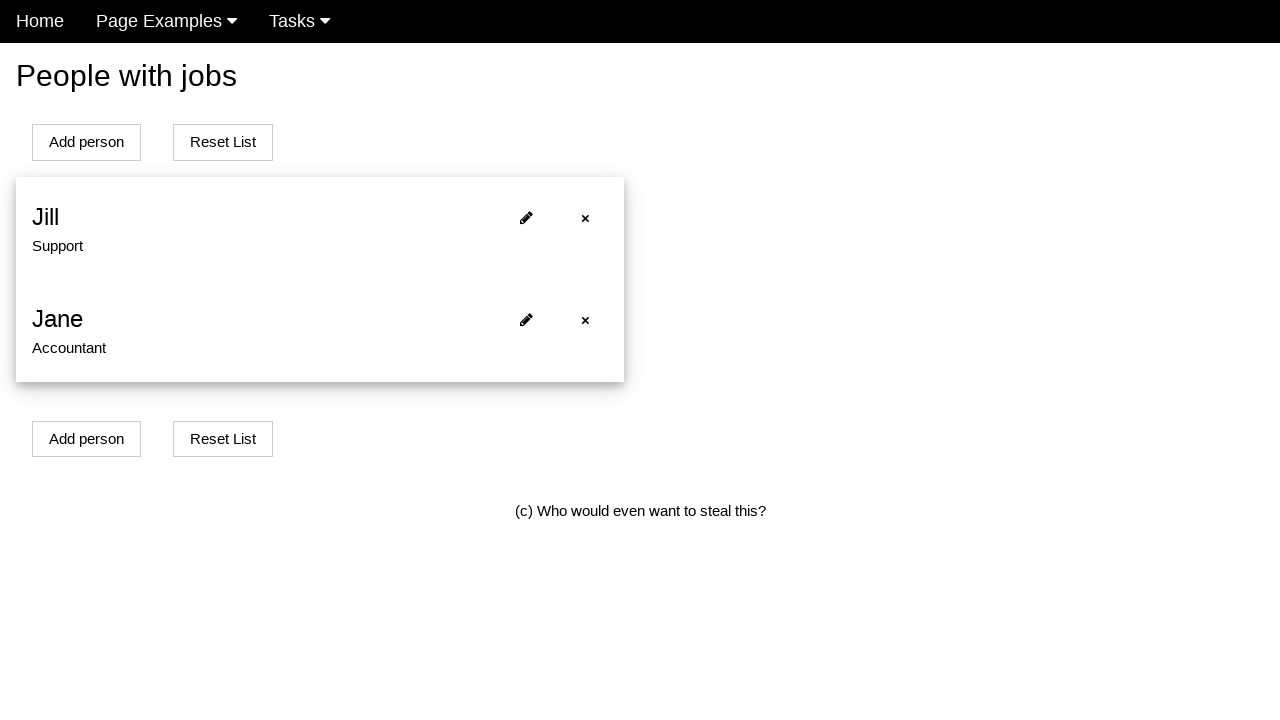